Tests dynamic loading where an element is hidden initially and appears after clicking start

Starting URL: https://the-internet.herokuapp.com/

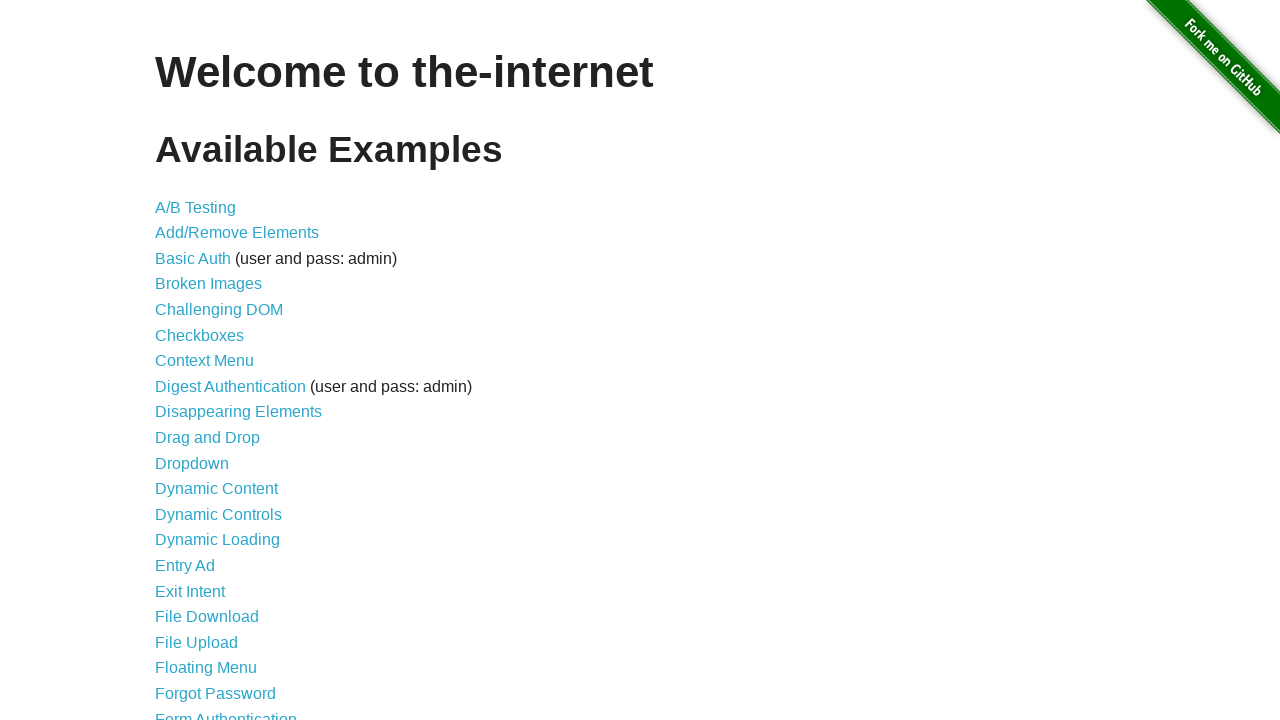

Clicked on Dynamic Loading link at (218, 540) on a[href="/dynamic_loading"]
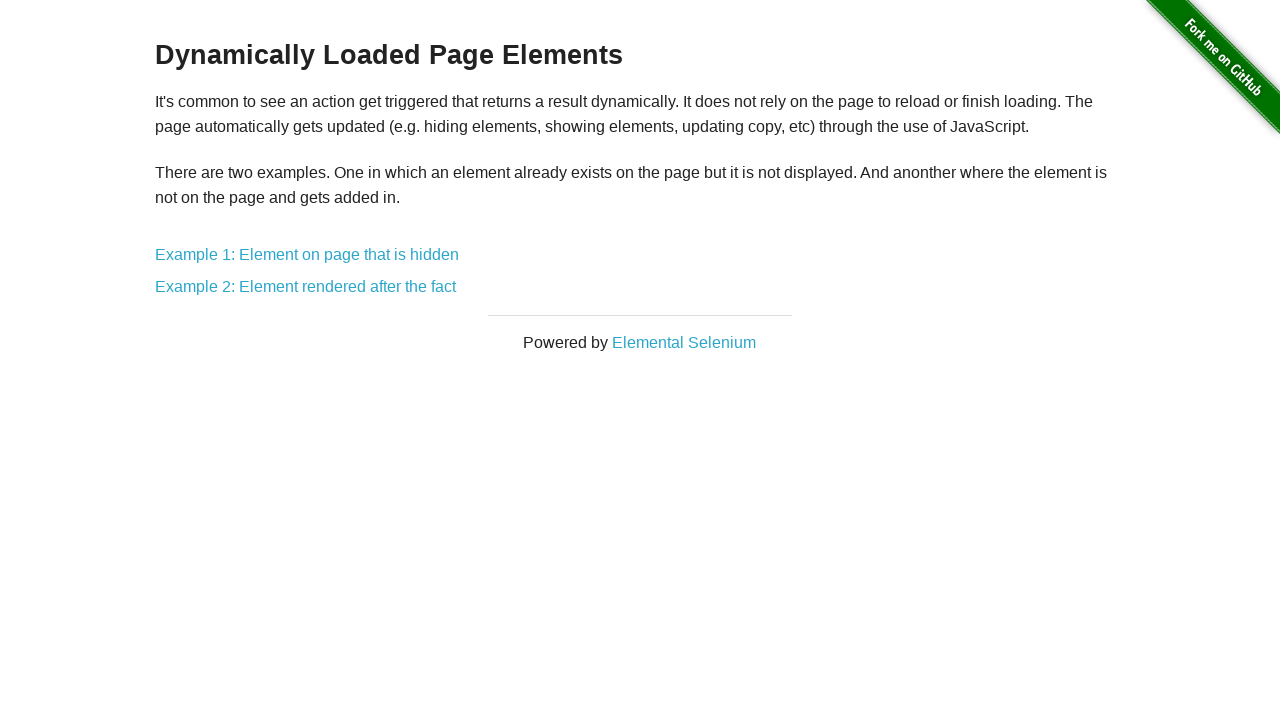

Clicked on Example 1 link at (307, 255) on a[href="/dynamic_loading/1"]
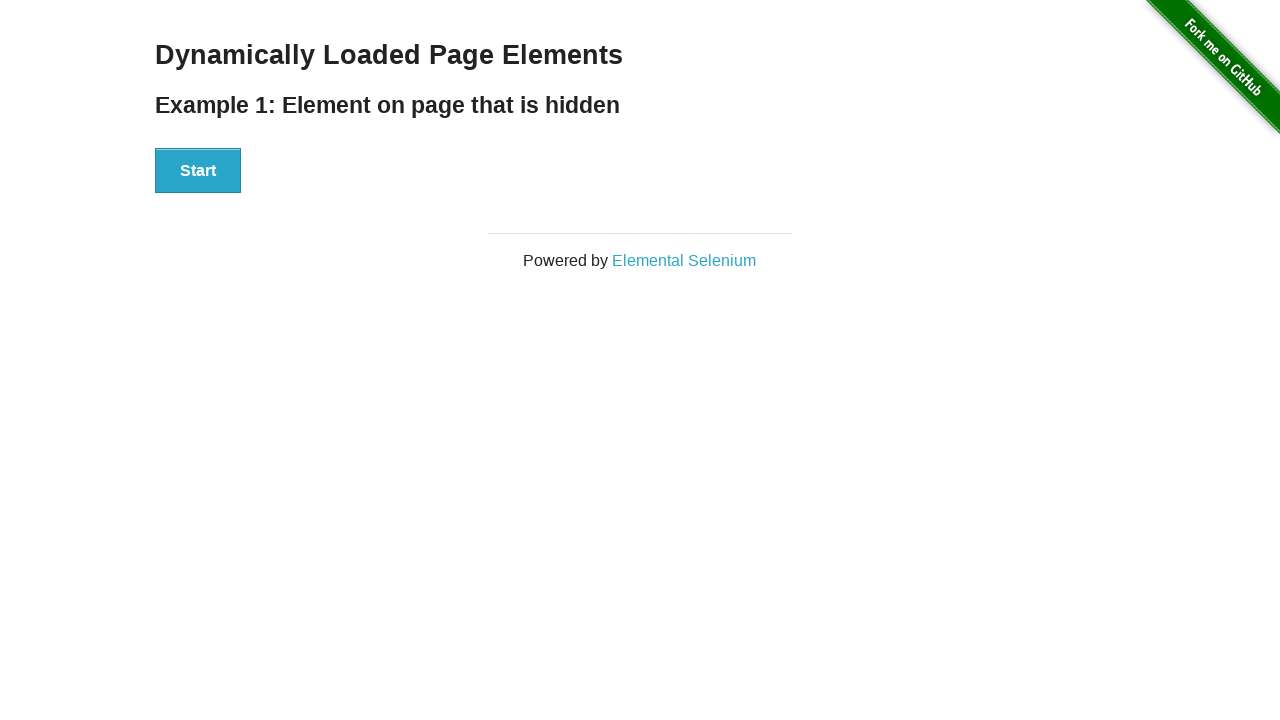

Clicked Start button to trigger dynamic loading at (198, 171) on div#start button
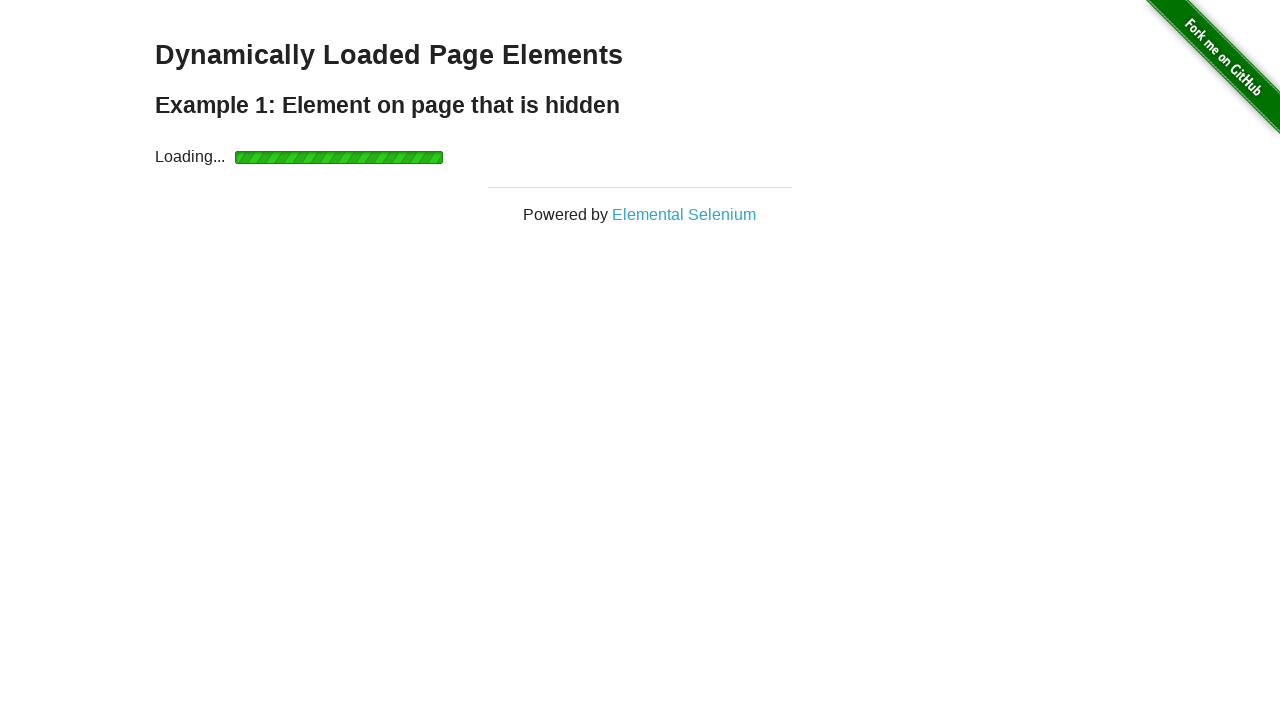

Hello World text appeared after loading
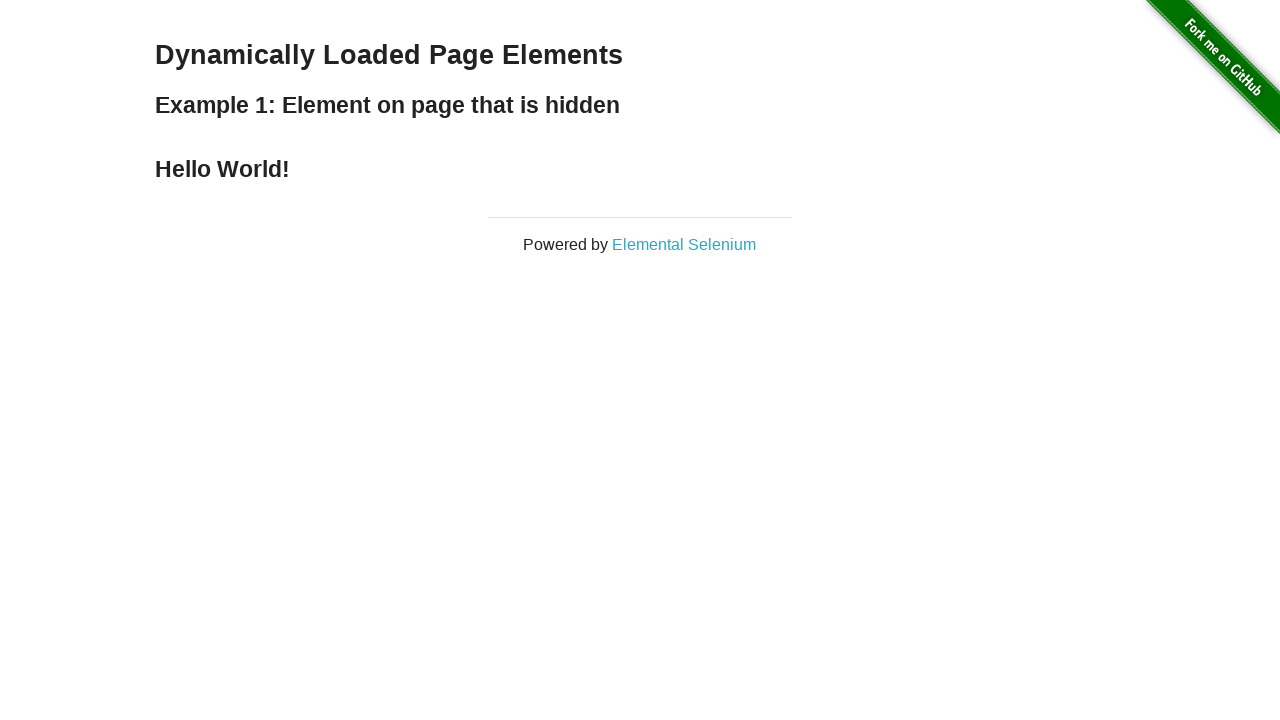

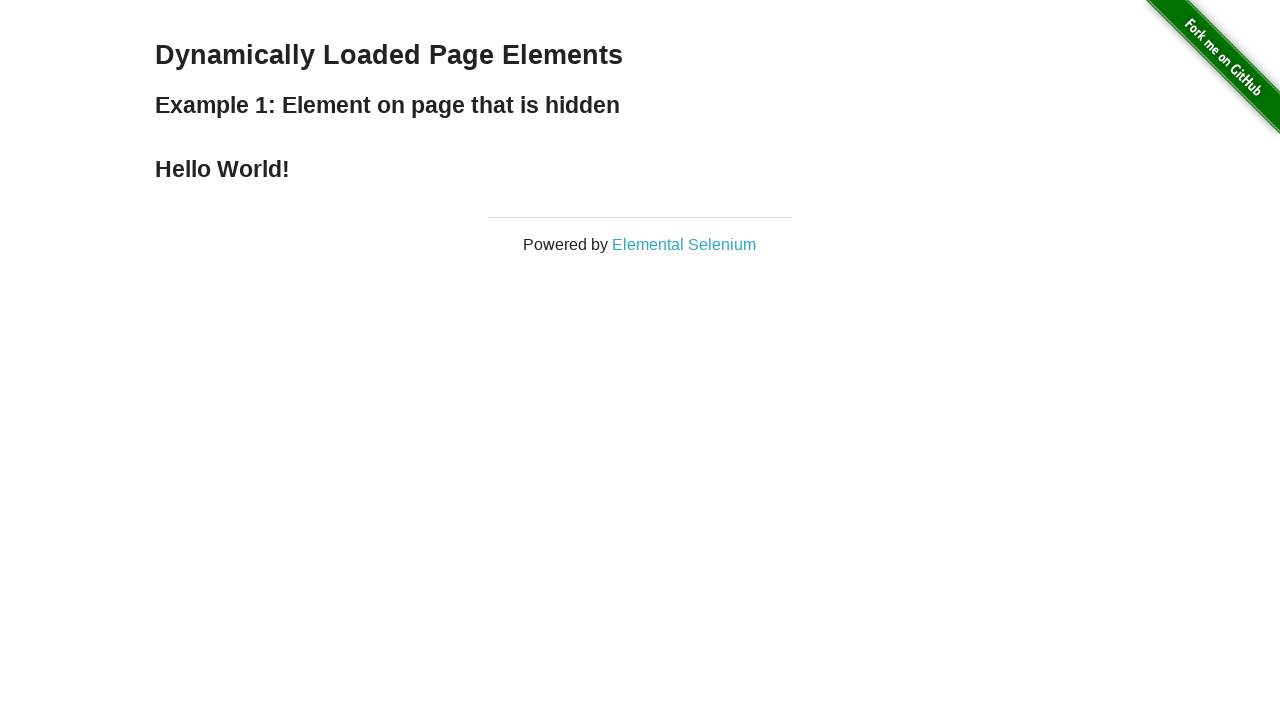